Tests clicking a primary button on the UI Testing Playground's class attribute challenge page, which tests the ability to locate elements by class name when multiple classes are present.

Starting URL: http://uitestingplayground.com/classattr

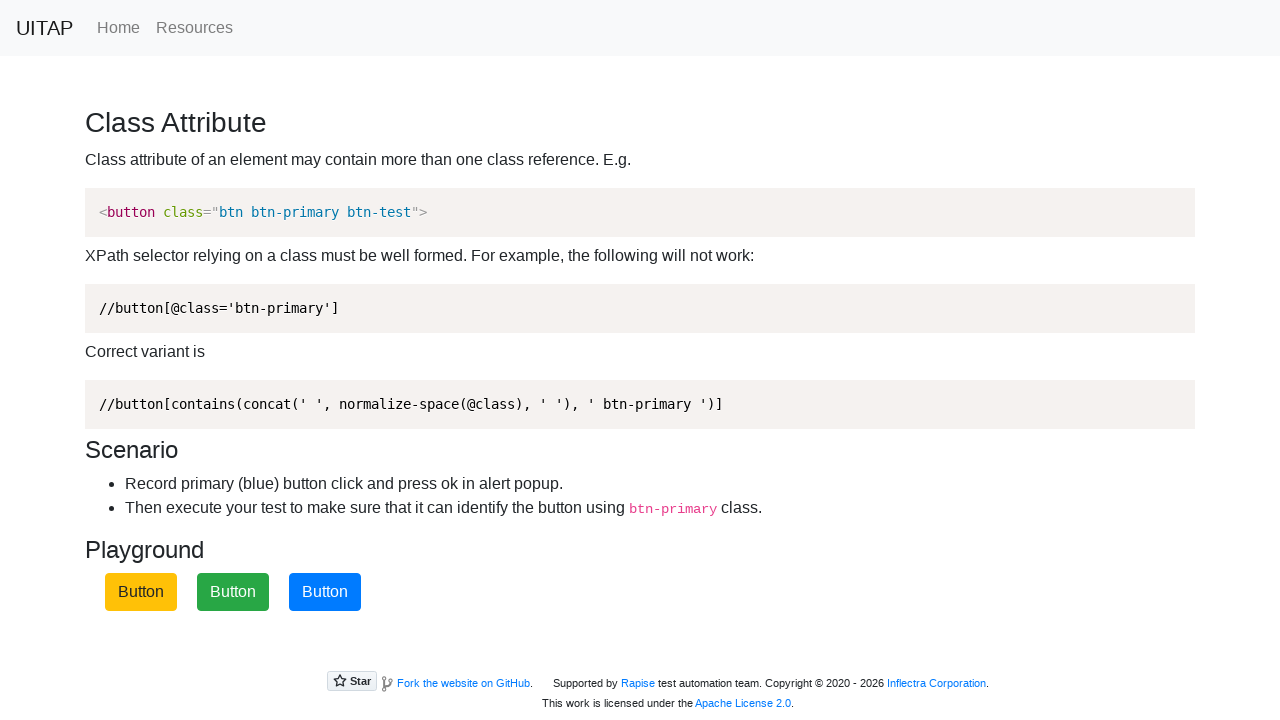

Navigated to class attribute challenge page
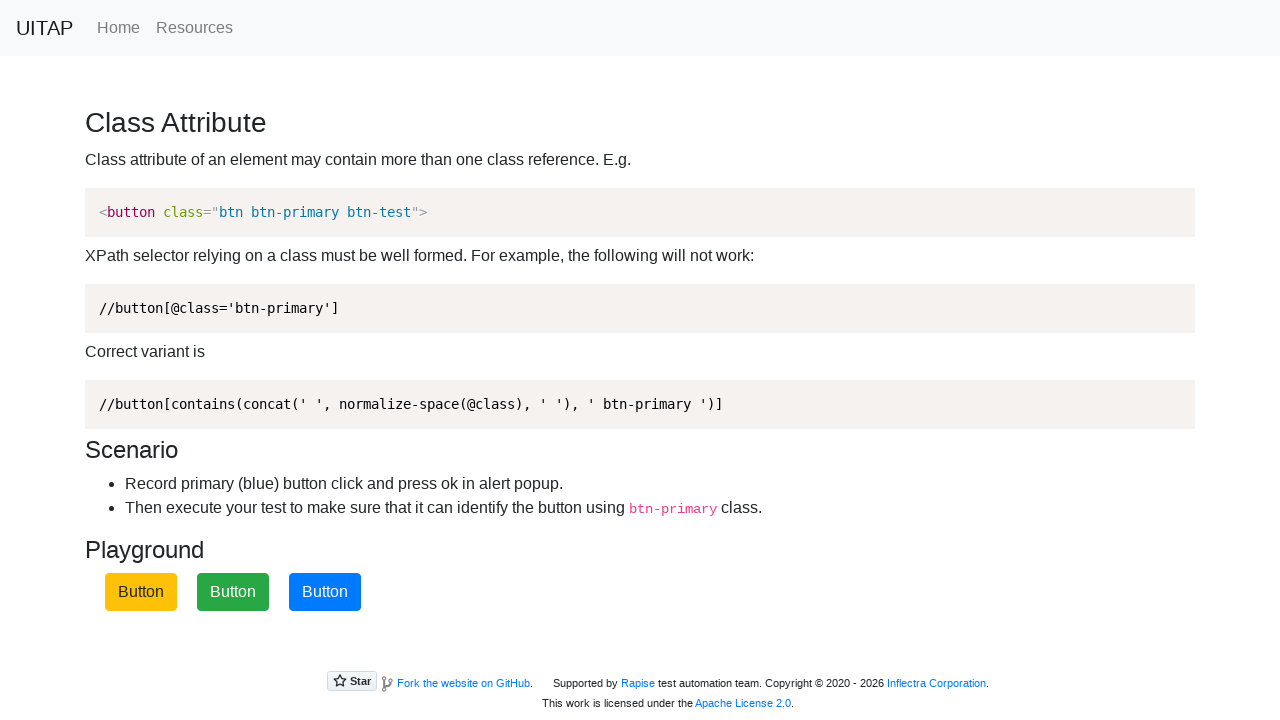

Clicked primary button located by class attribute .btn-primary at (325, 592) on .btn-primary
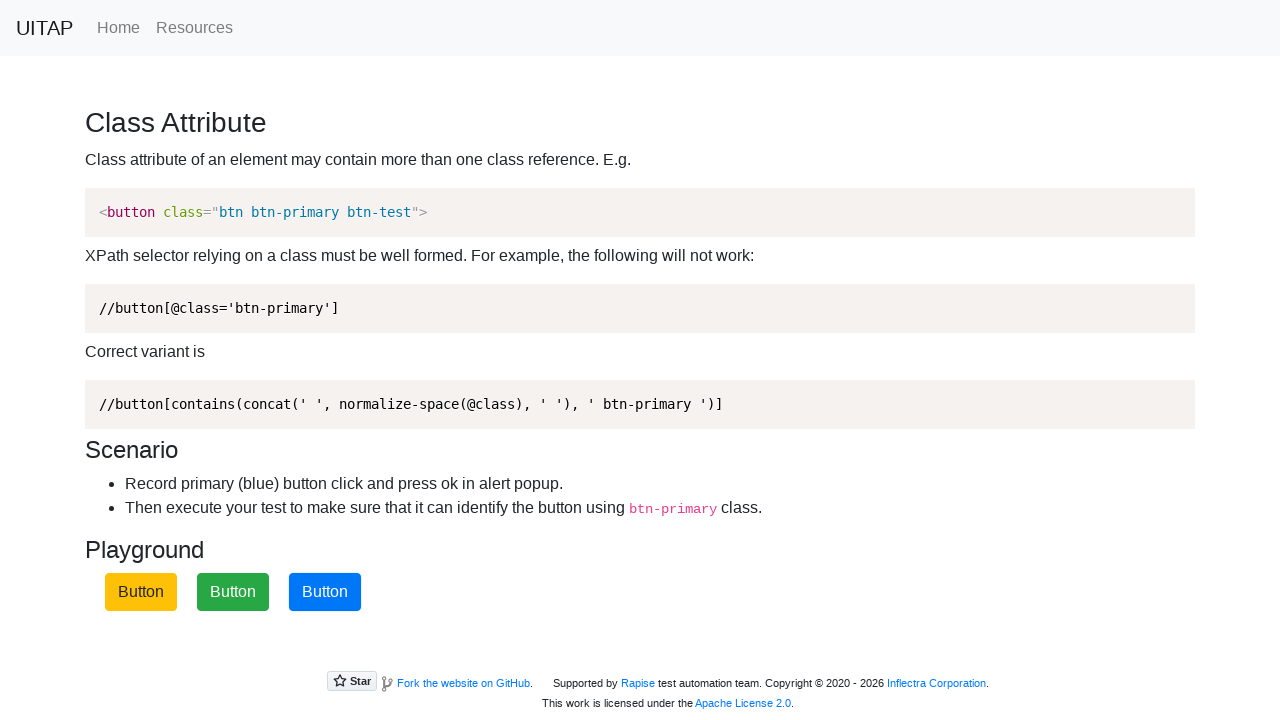

Waited 1000ms for result to display
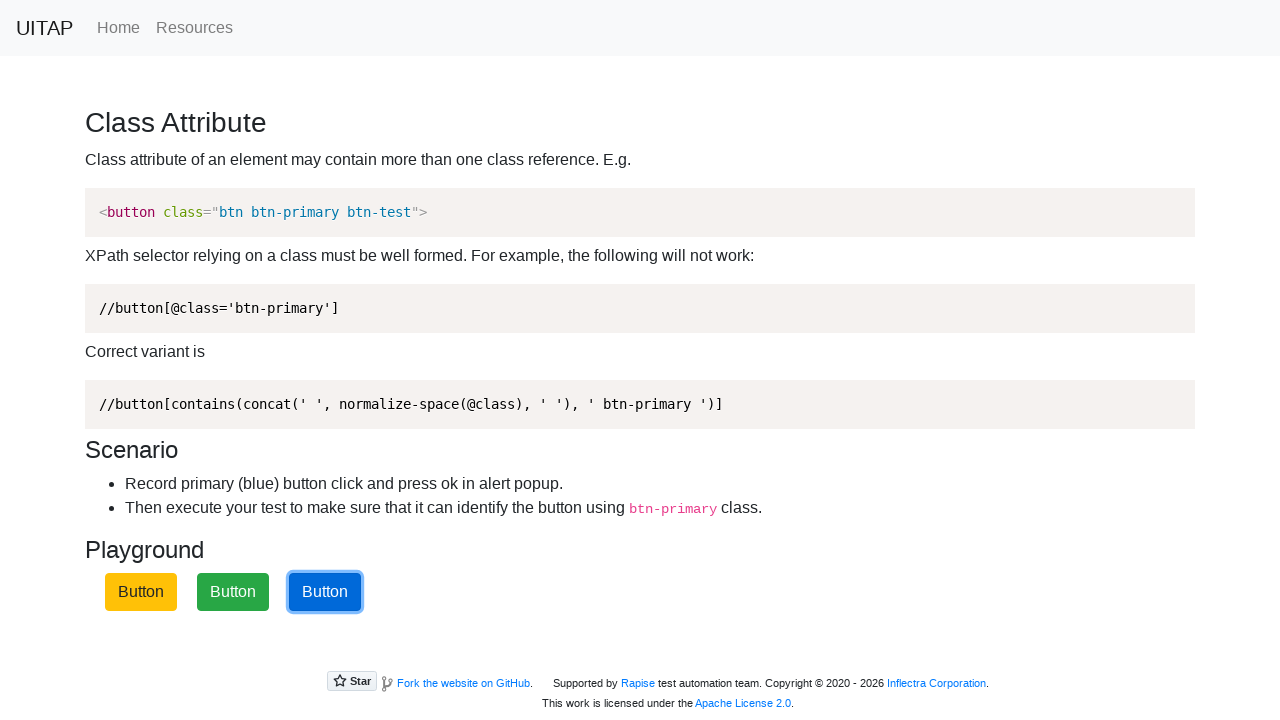

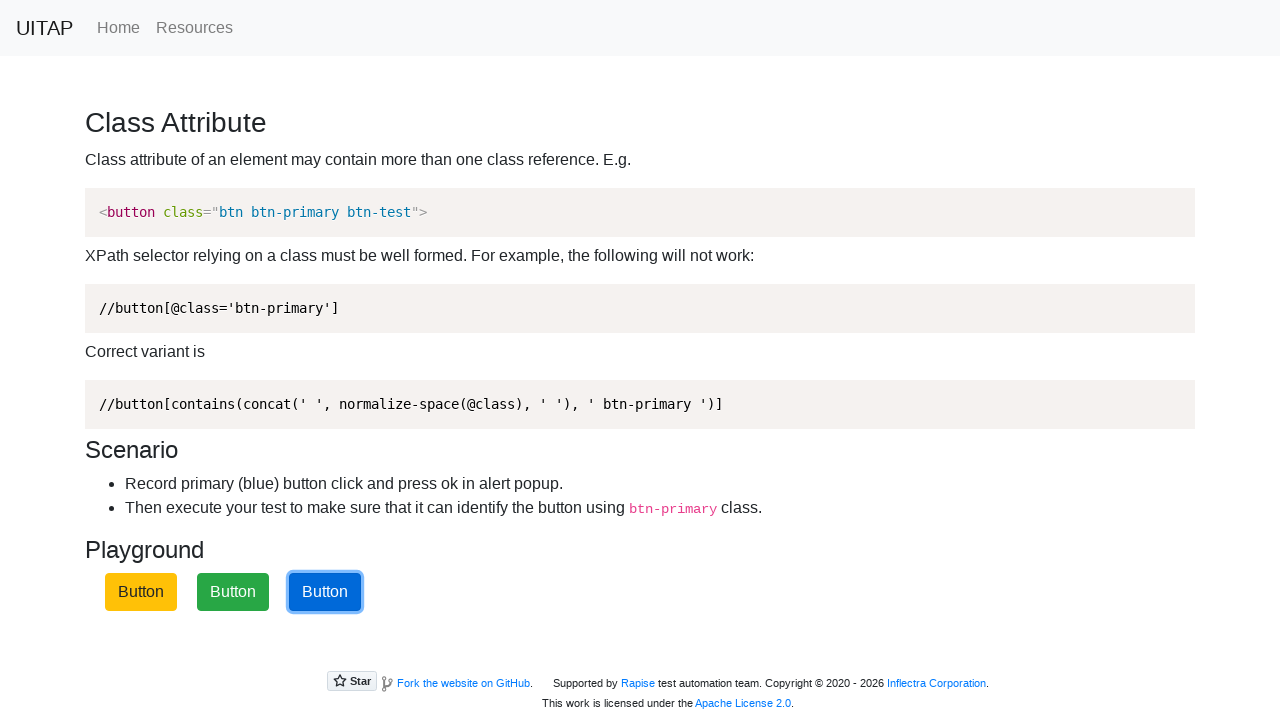